Tests text box form submission by filling in full name, email, current address, and permanent address fields, then clicking submit

Starting URL: https://demoqa.com/text-box

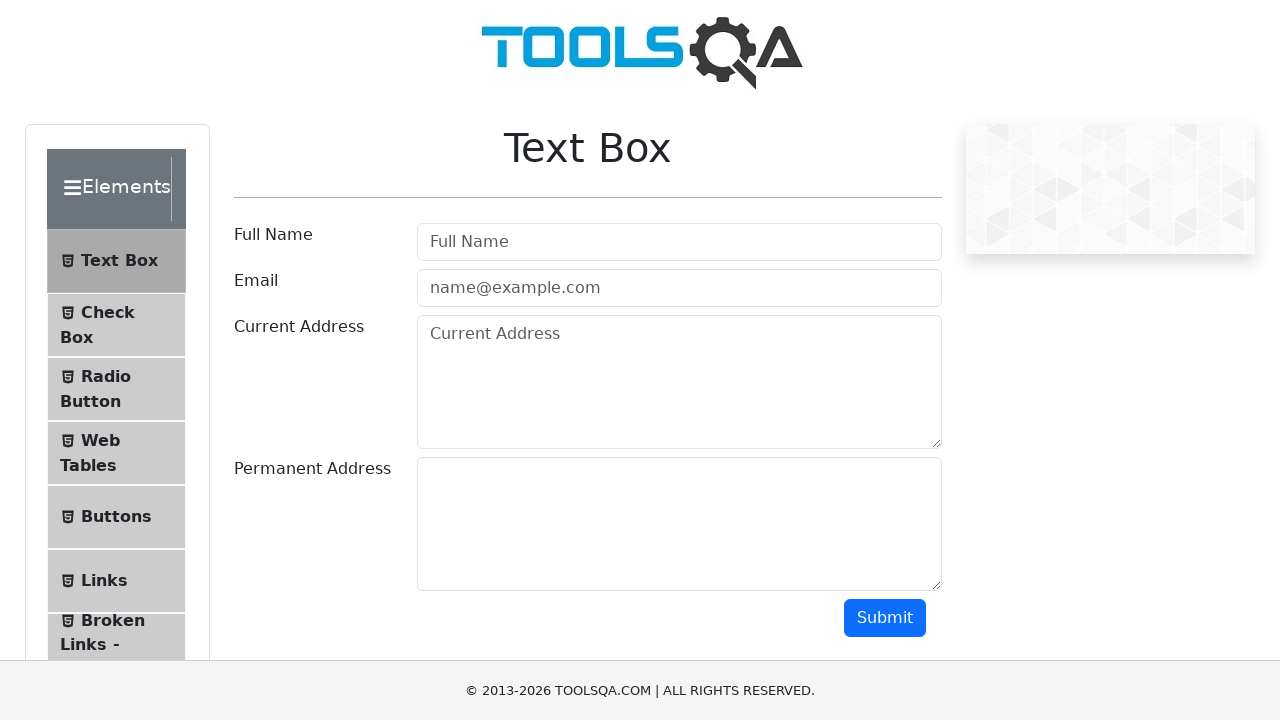

Filled Full Name field with 'Vincent' on //input[@placeholder='Full Name']
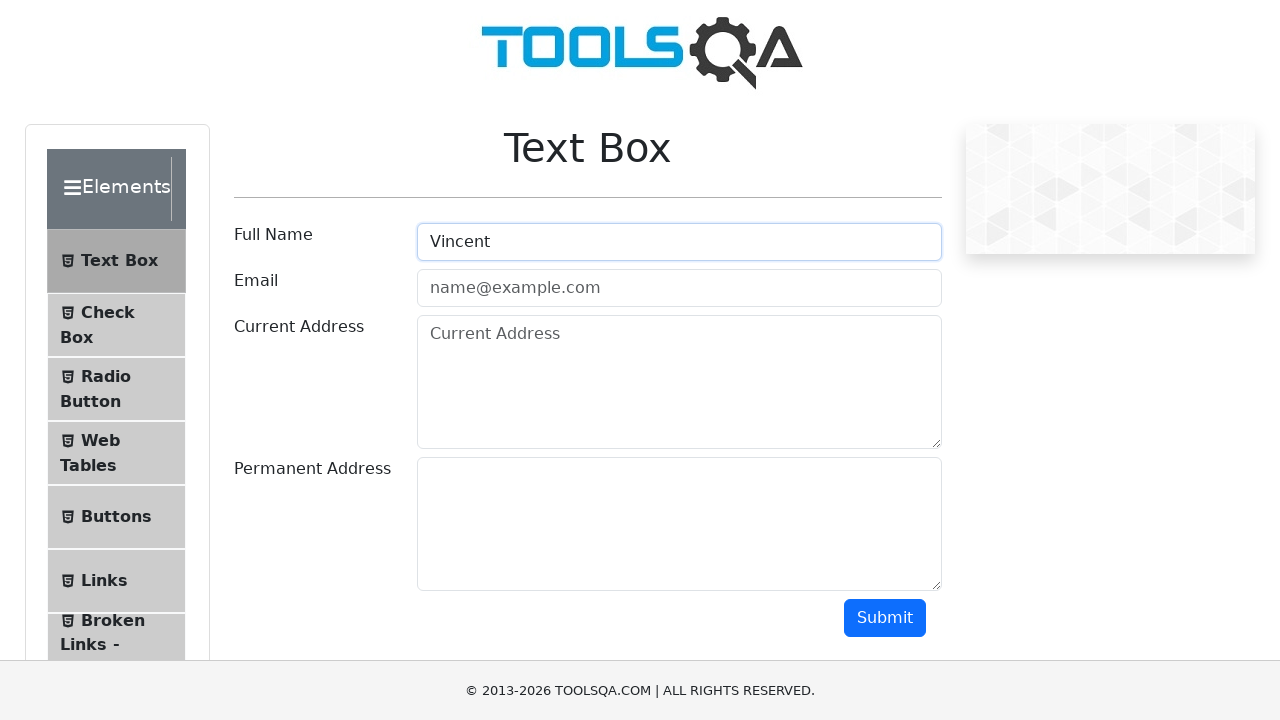

Filled email field with 'vincent@gmail.com' on //input[@placeholder='name@example.com']
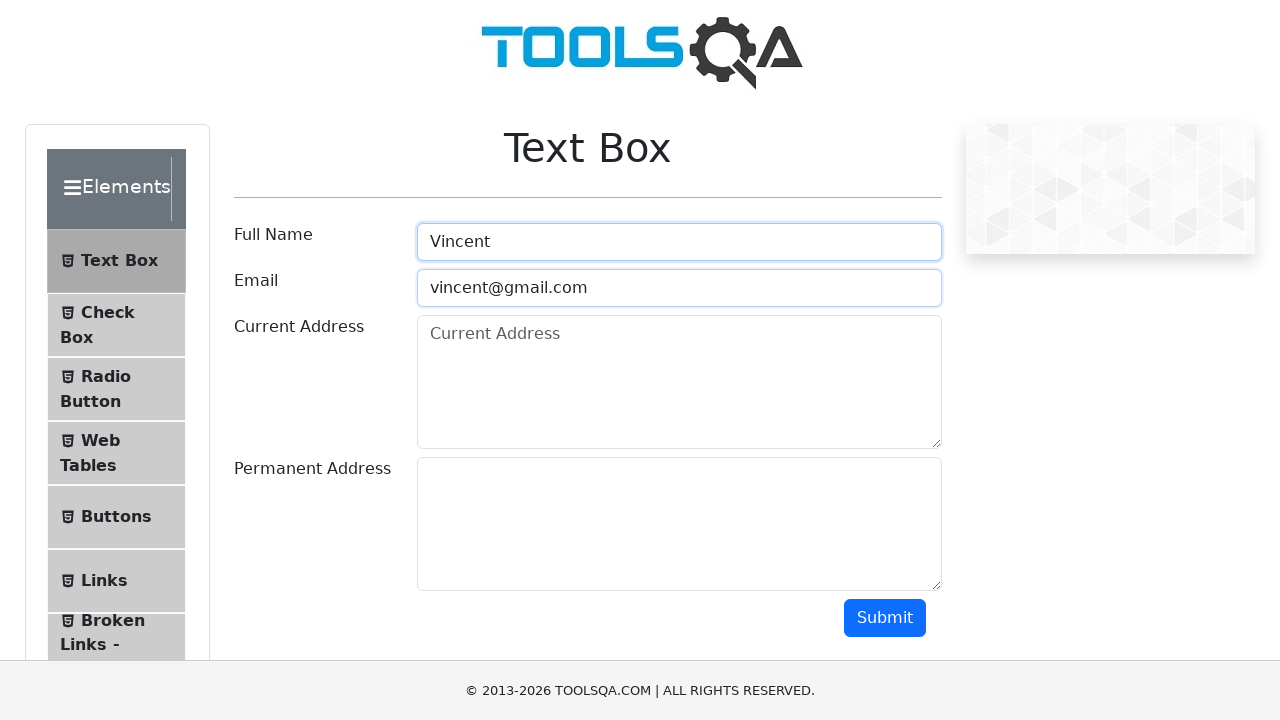

Filled current address field with 'KĐT Nam Trung Yên, P. Yên Hòa, Q. Cầu Giấy, TP Hà Nội' on //textarea[@id='currentAddress']
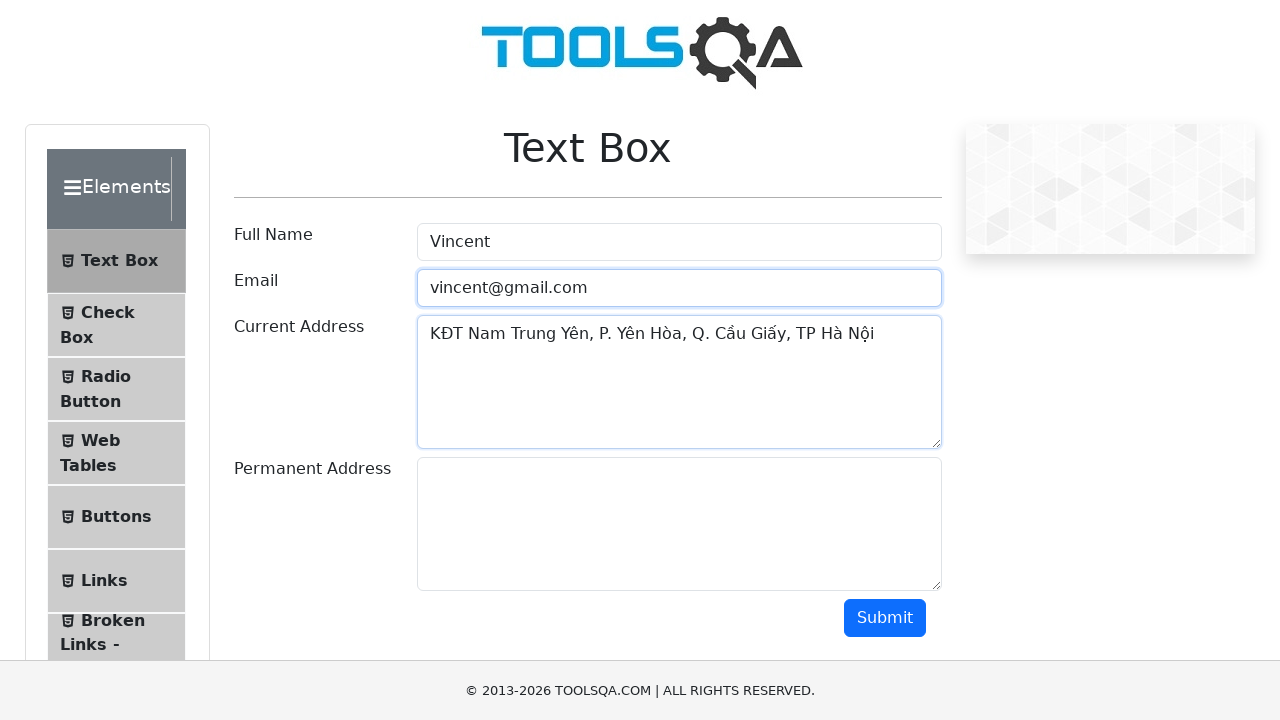

Filled permanent address field with 'Q. Cầu Giấy, TP Hà Nội' on //textarea[@id='permanentAddress']
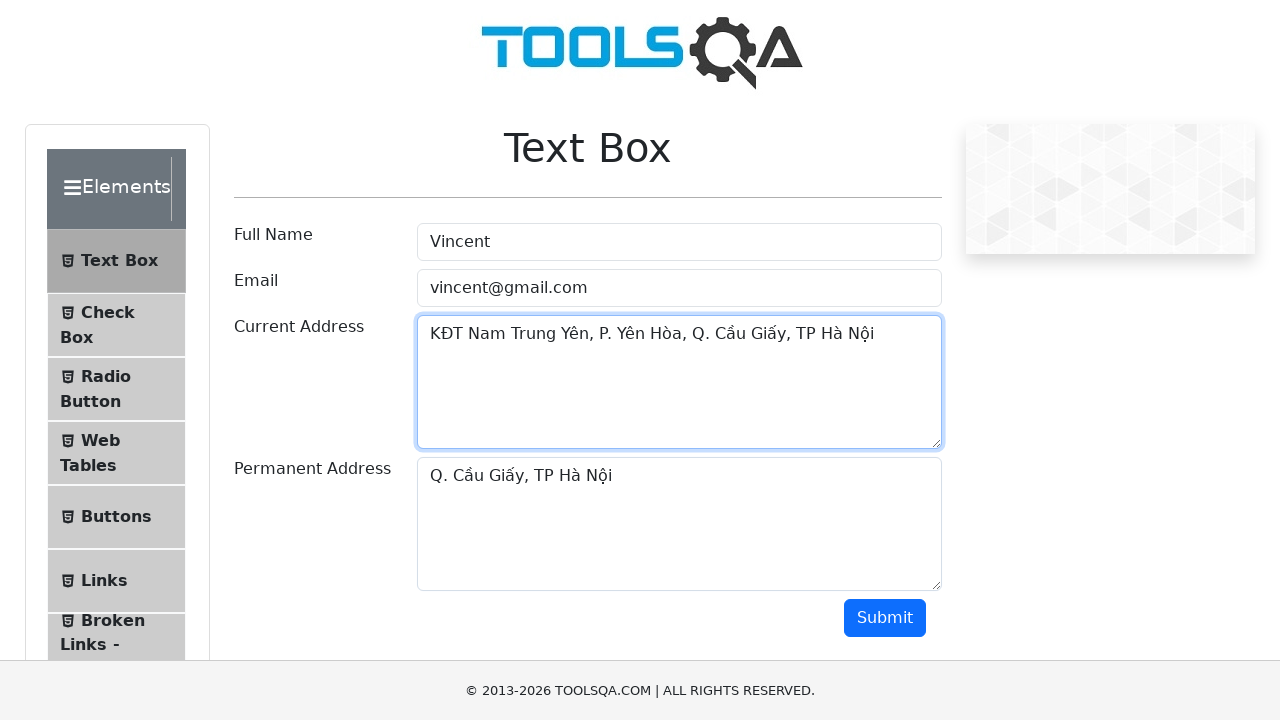

Clicked submit button to submit form at (885, 618) on xpath=//button[@id='submit']
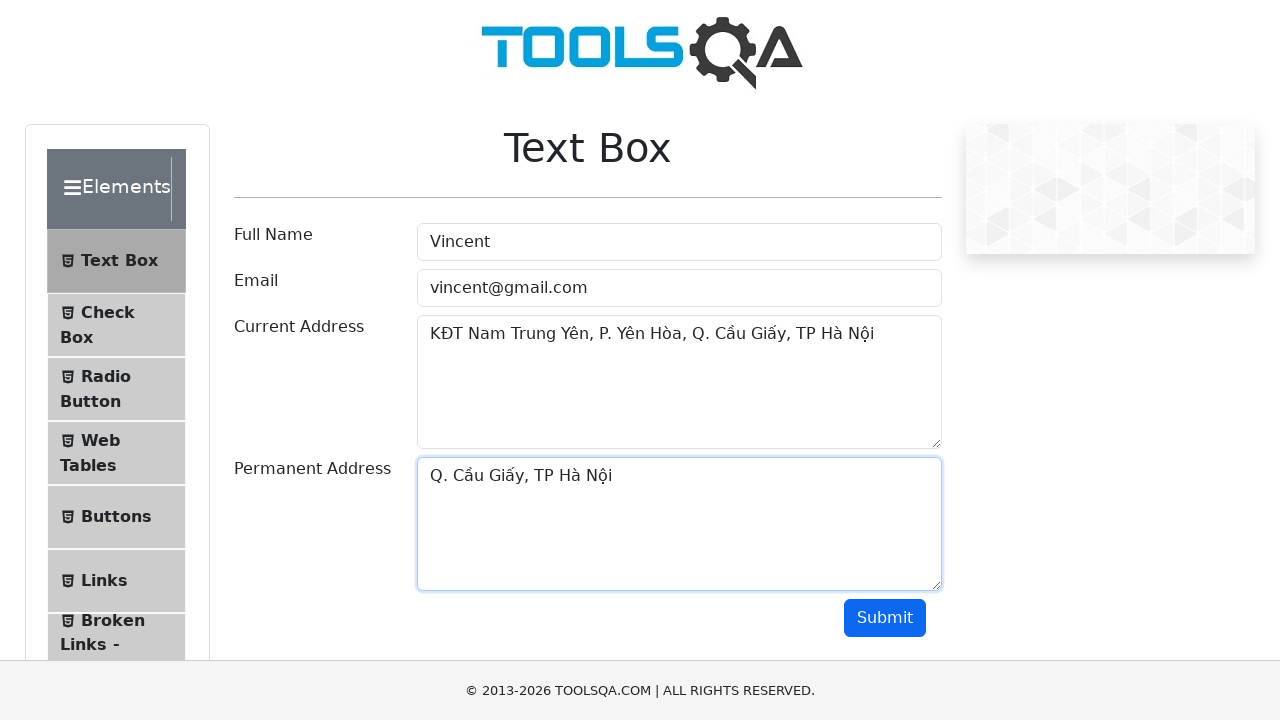

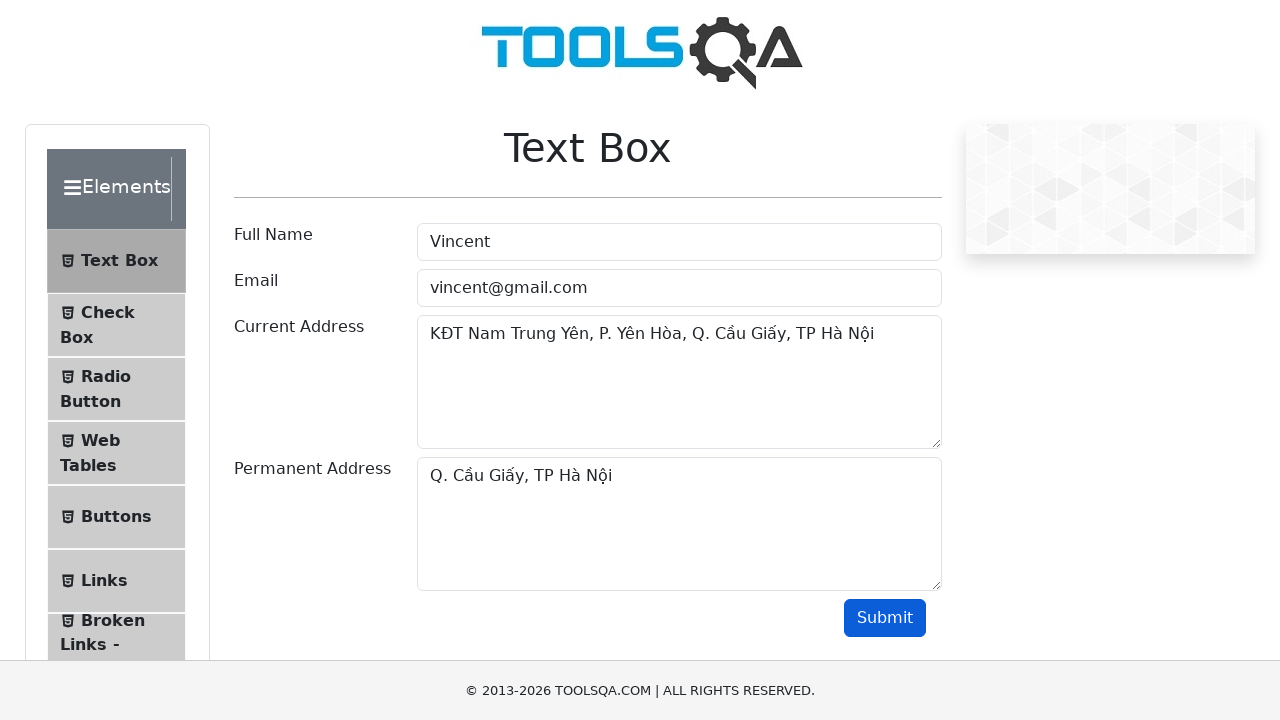